Tests a slow calculator web application by setting a delay, performing a simple addition (7+8), and verifying the result equals 15

Starting URL: https://bonigarcia.dev/selenium-webdriver-java/slow-calculator.html

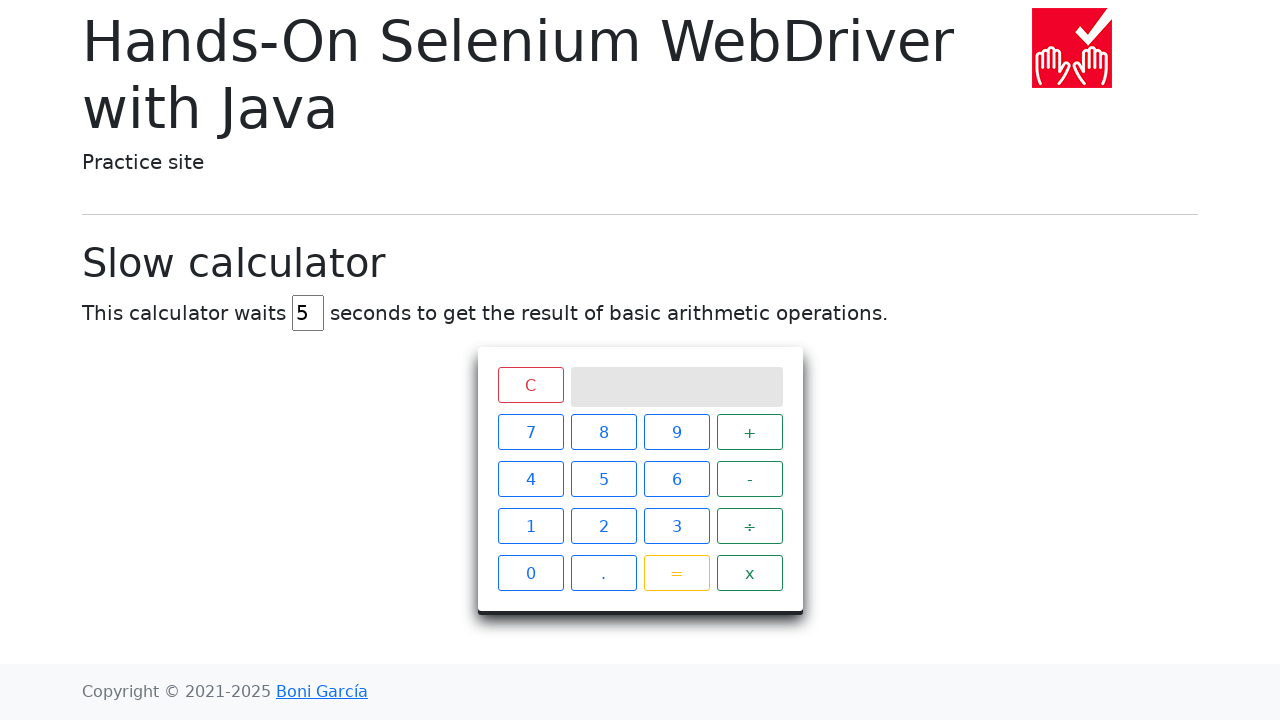

Navigated to slow calculator web application
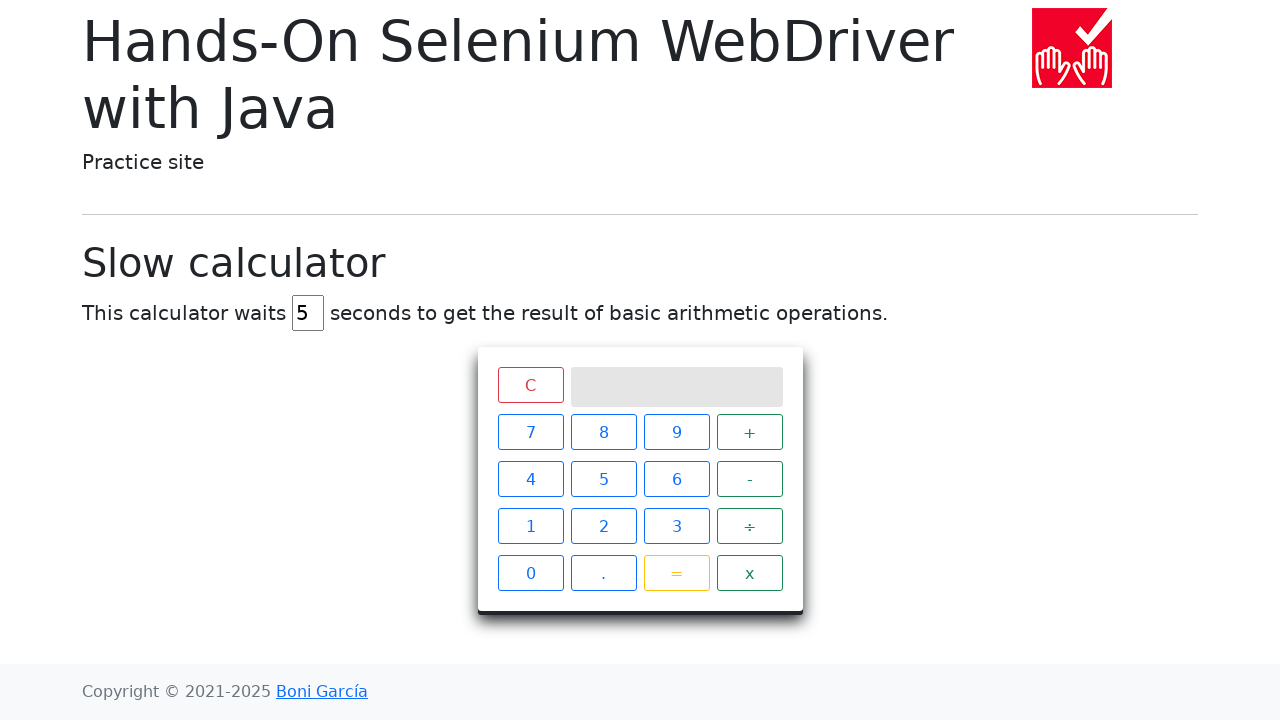

Cleared delay input field on #delay
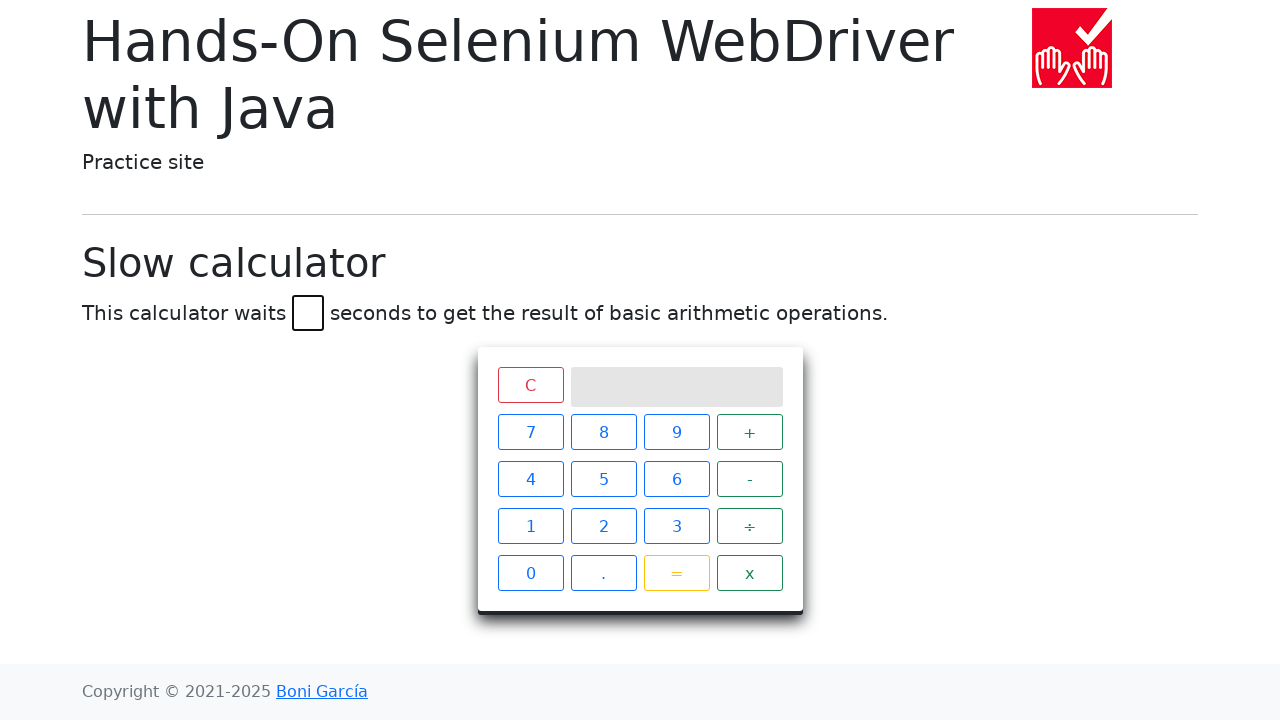

Set delay value to 45 seconds on #delay
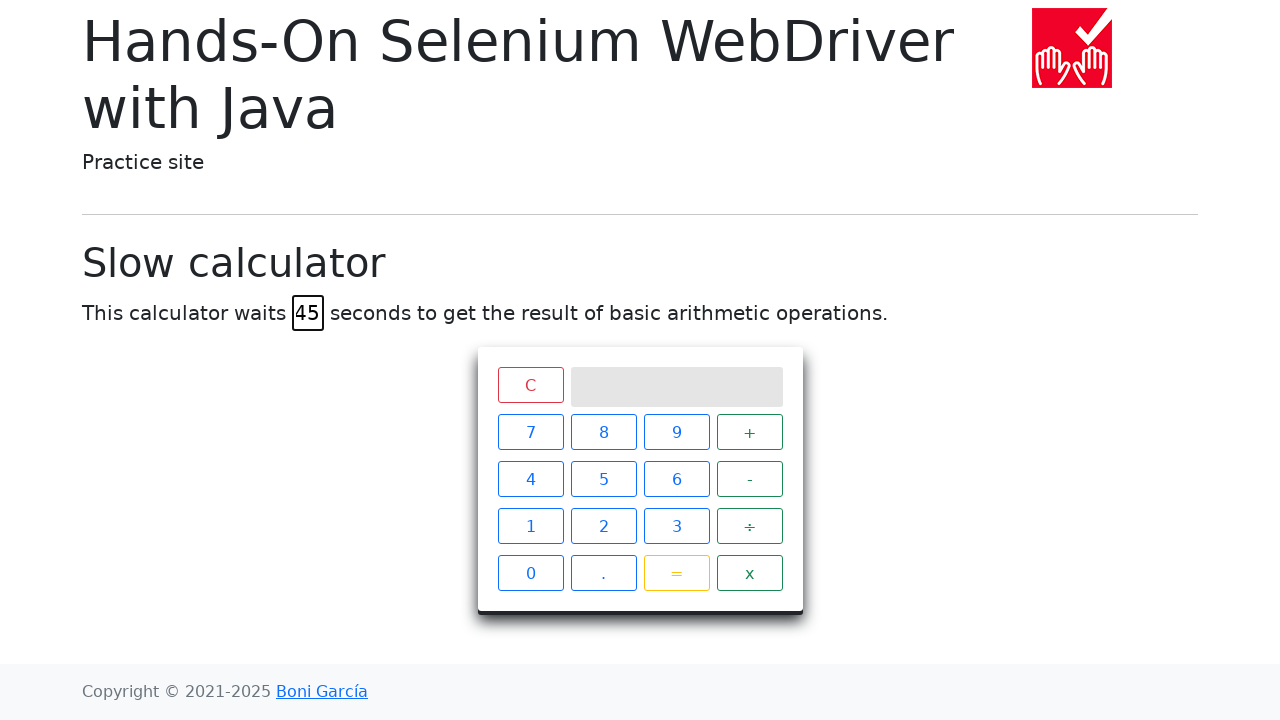

Clicked calculator button 7 at (530, 432) on xpath=//*[@id="calculator"]/div[2]/span[1]
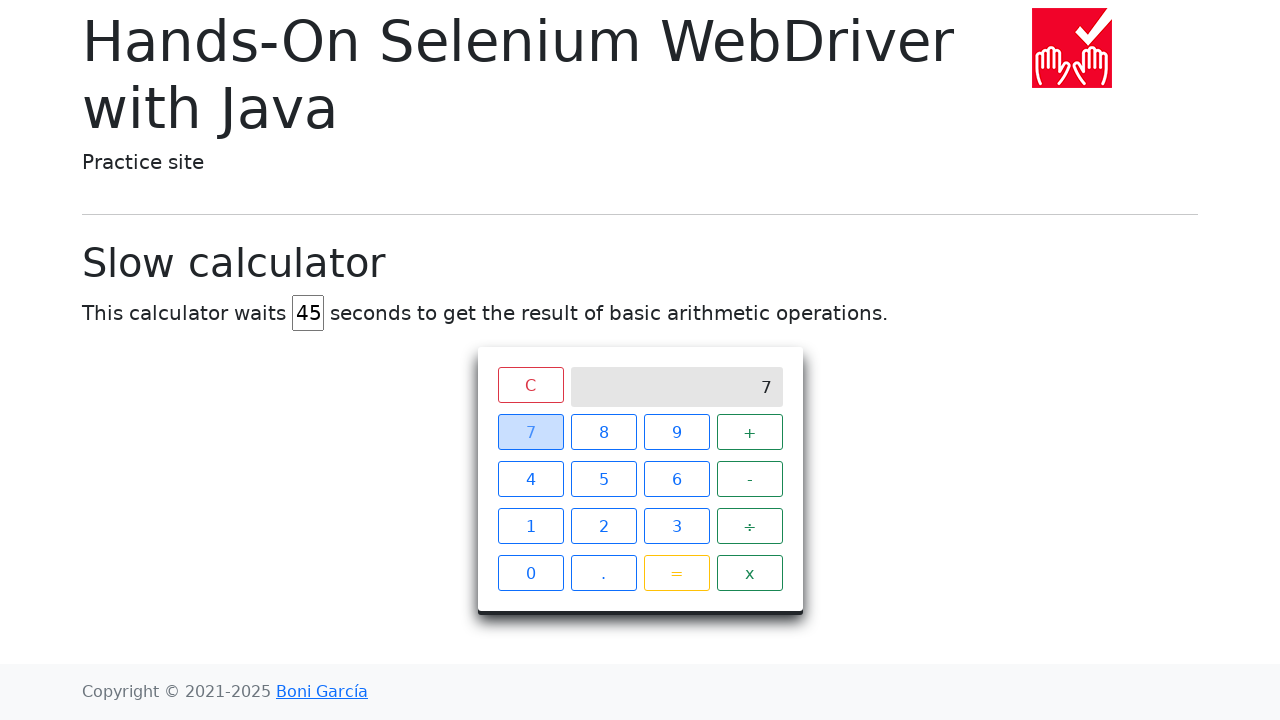

Clicked plus button at (750, 432) on xpath=//*[@id="calculator"]/div[2]/span[4]
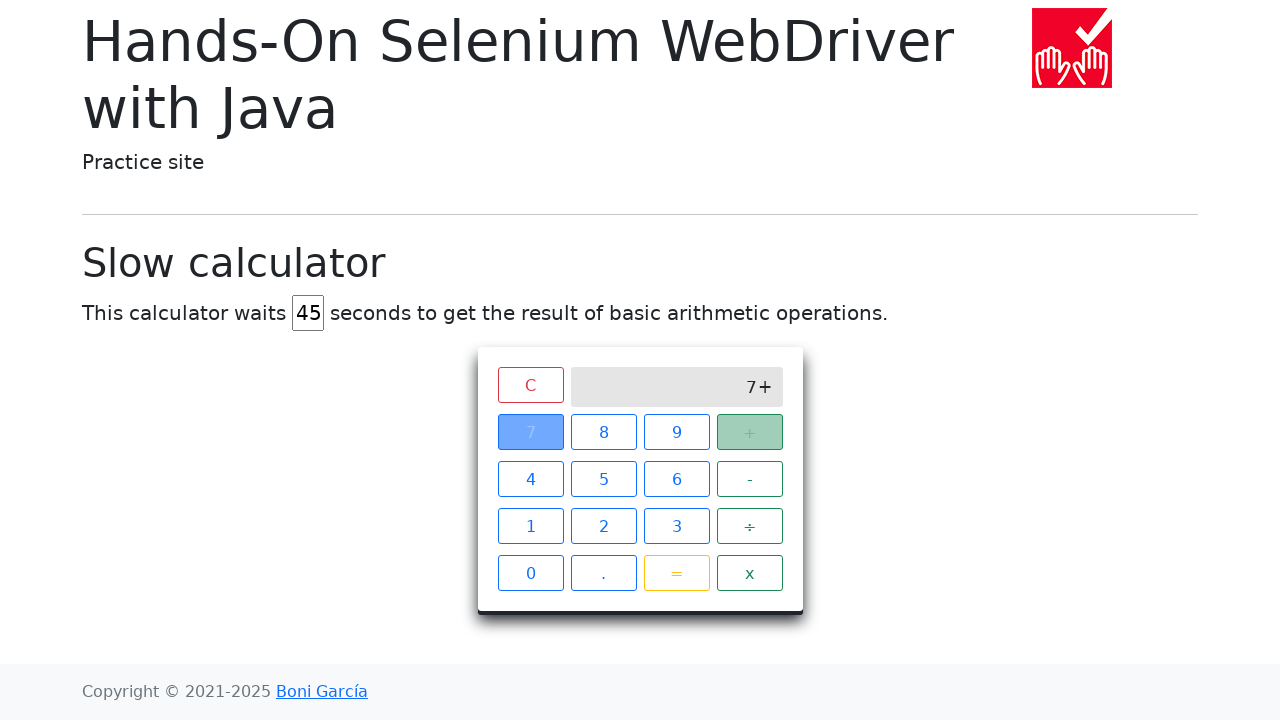

Clicked calculator button 8 at (604, 432) on xpath=//*[@id="calculator"]/div[2]/span[2]
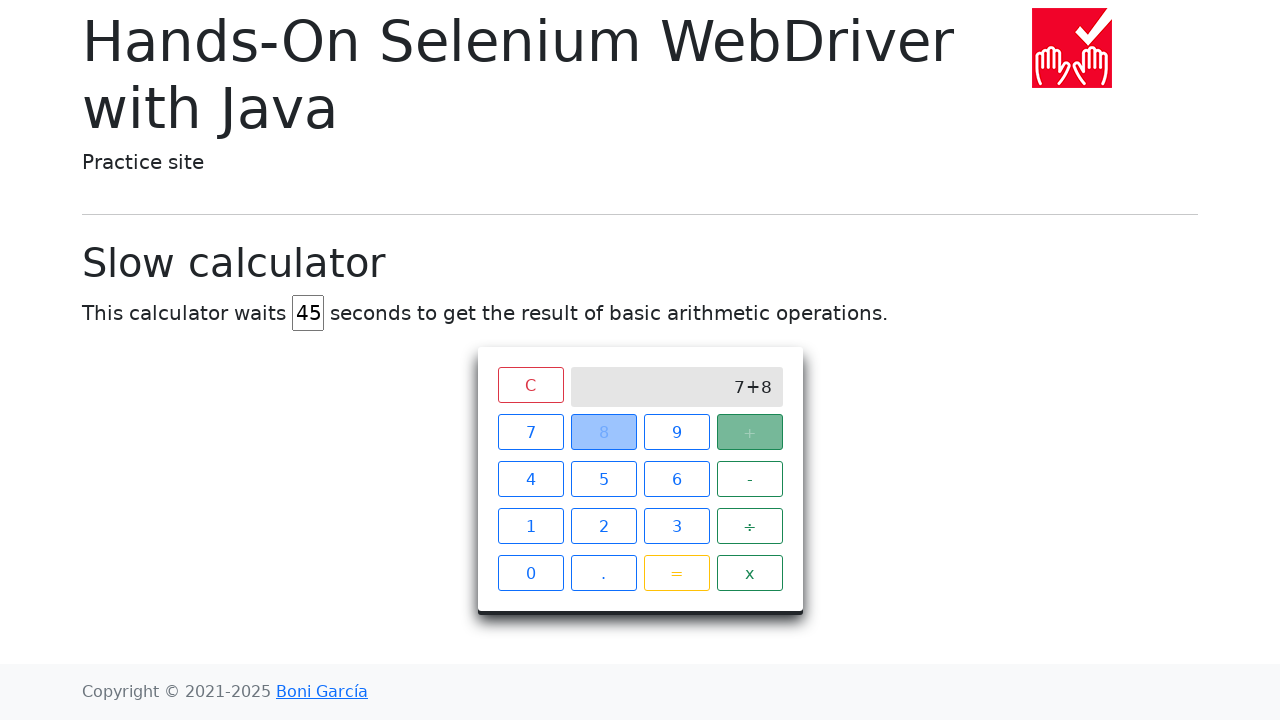

Clicked equals button to calculate result at (676, 573) on xpath=//*[@id="calculator"]/div[2]/span[15]
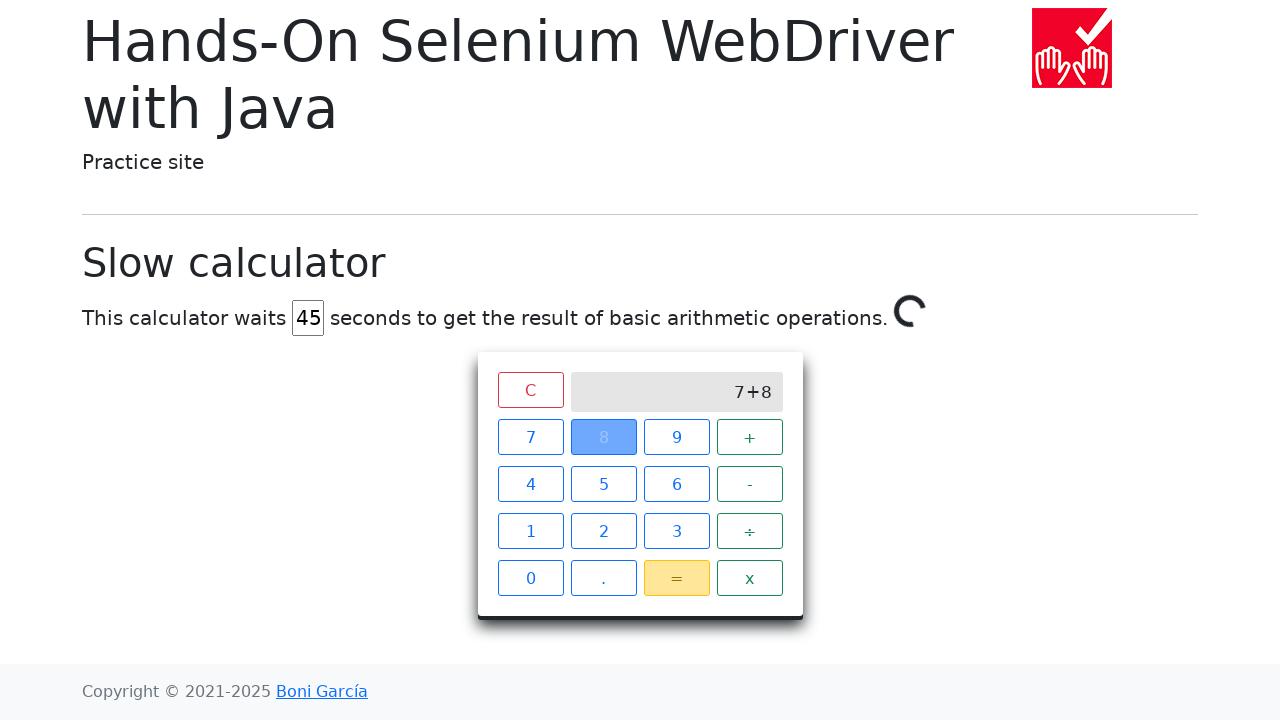

Calculator result verified as 15 (7 + 8)
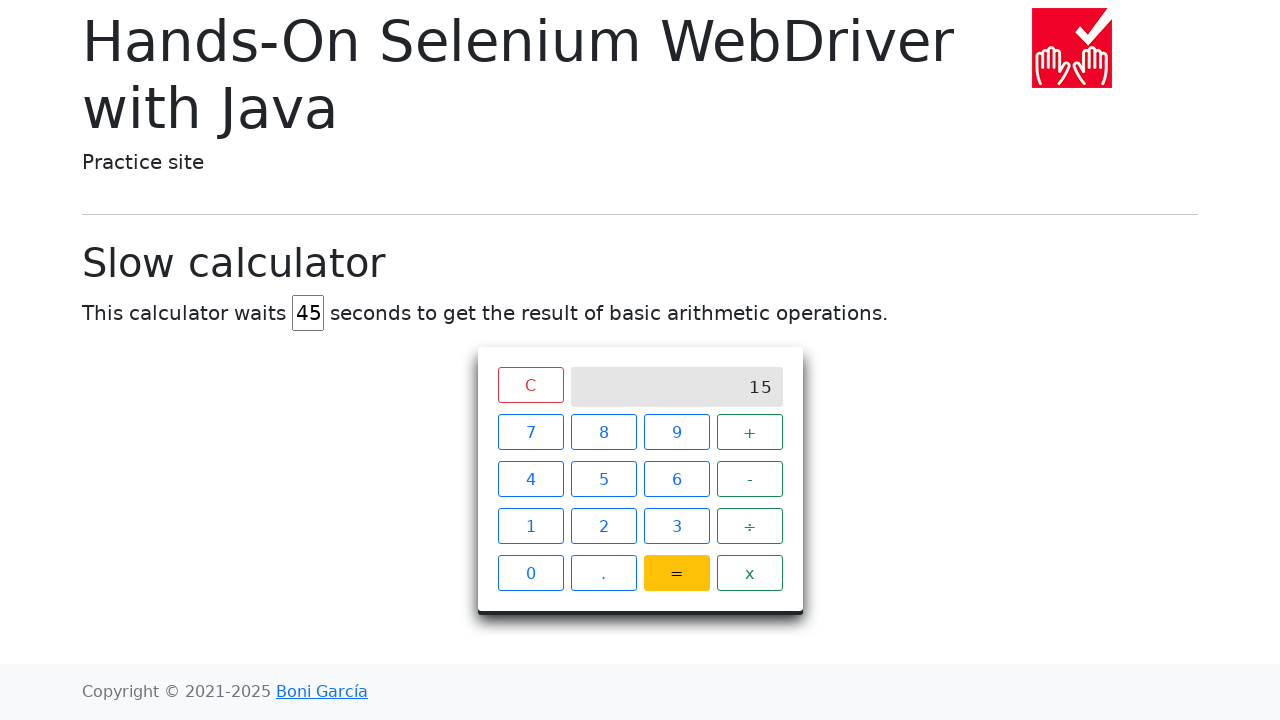

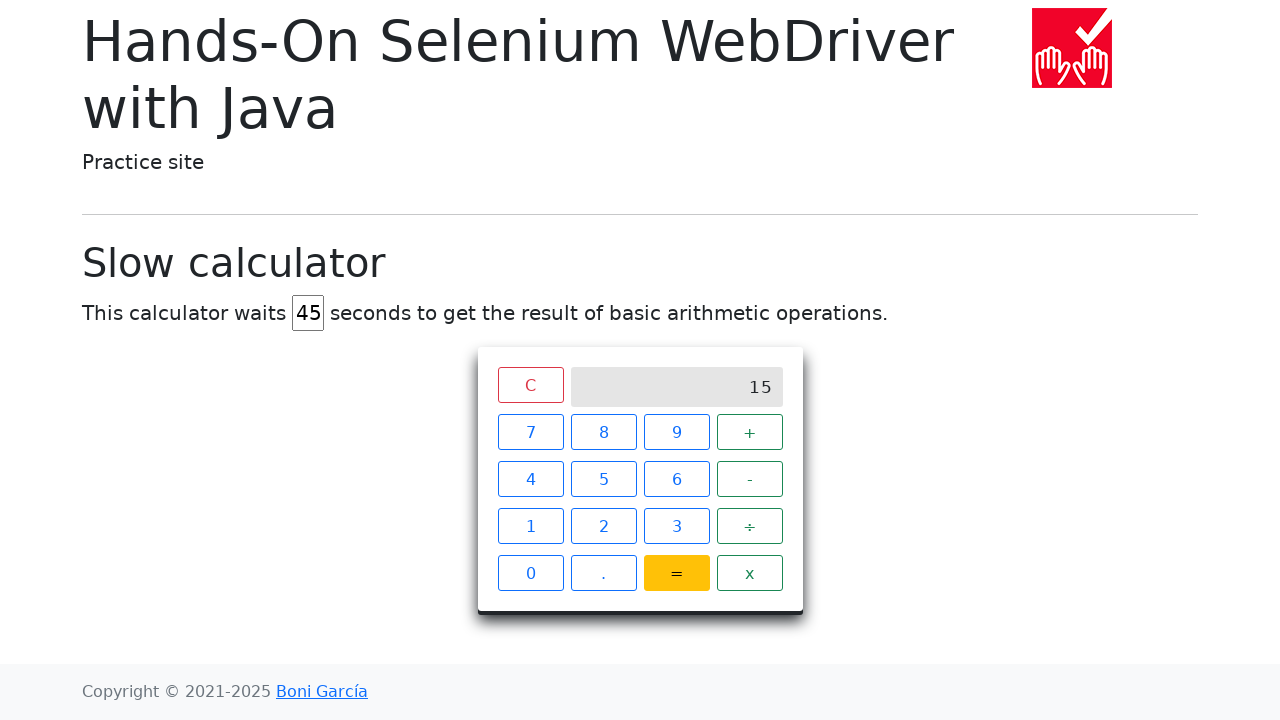